Navigates to JPL Space page and clicks the full image button to view the featured Mars image

Starting URL: https://data-class-jpl-space.s3.amazonaws.com/JPL_Space/index.html

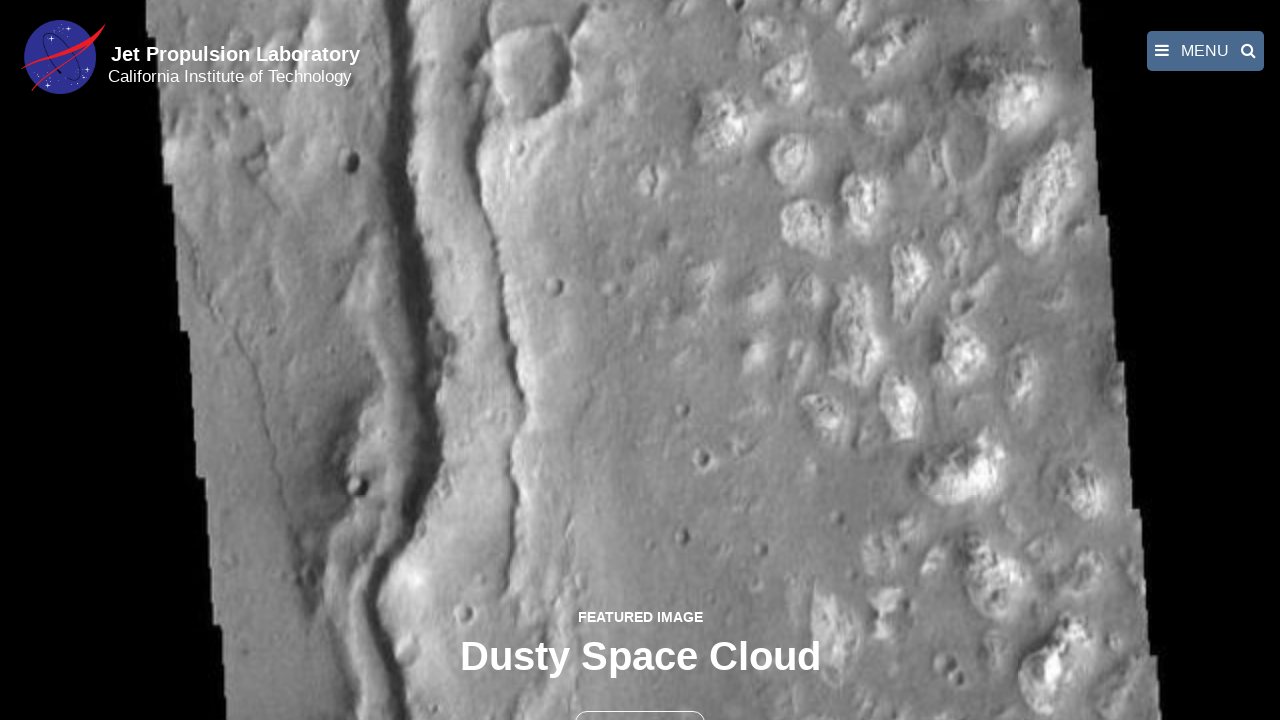

Navigated to JPL Space page
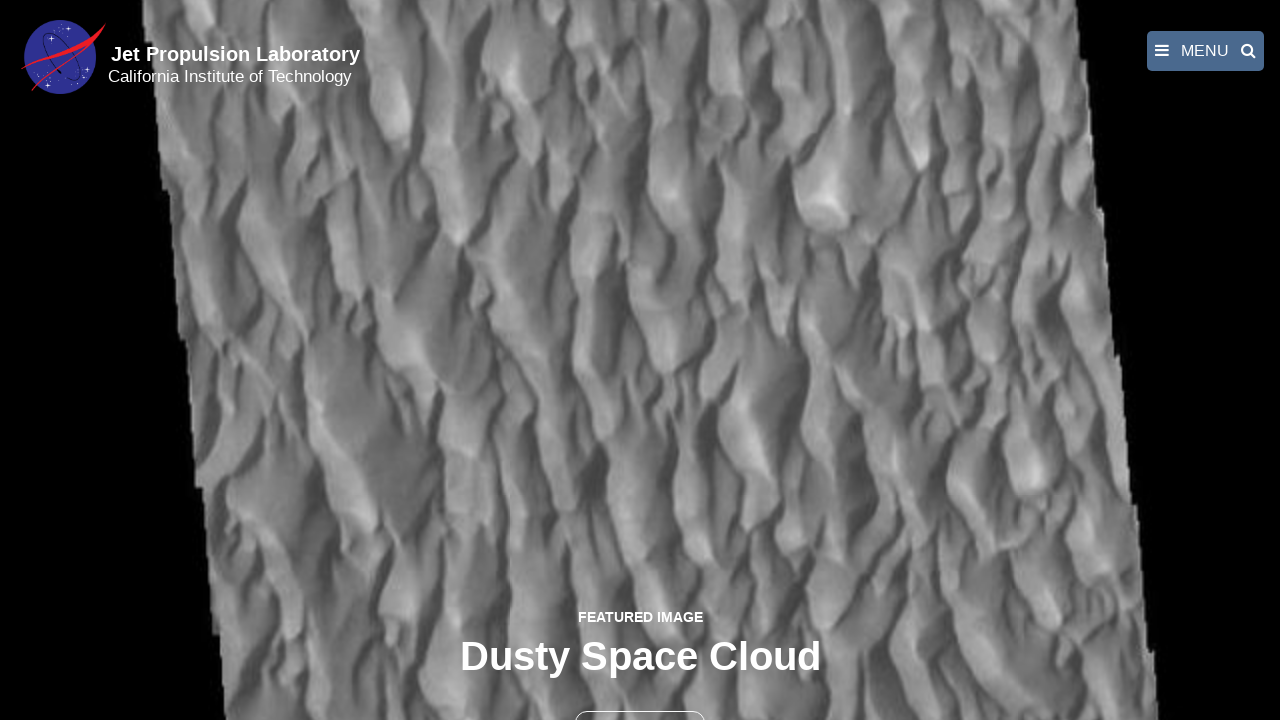

Clicked the full image button to view featured Mars image at (640, 699) on button >> nth=1
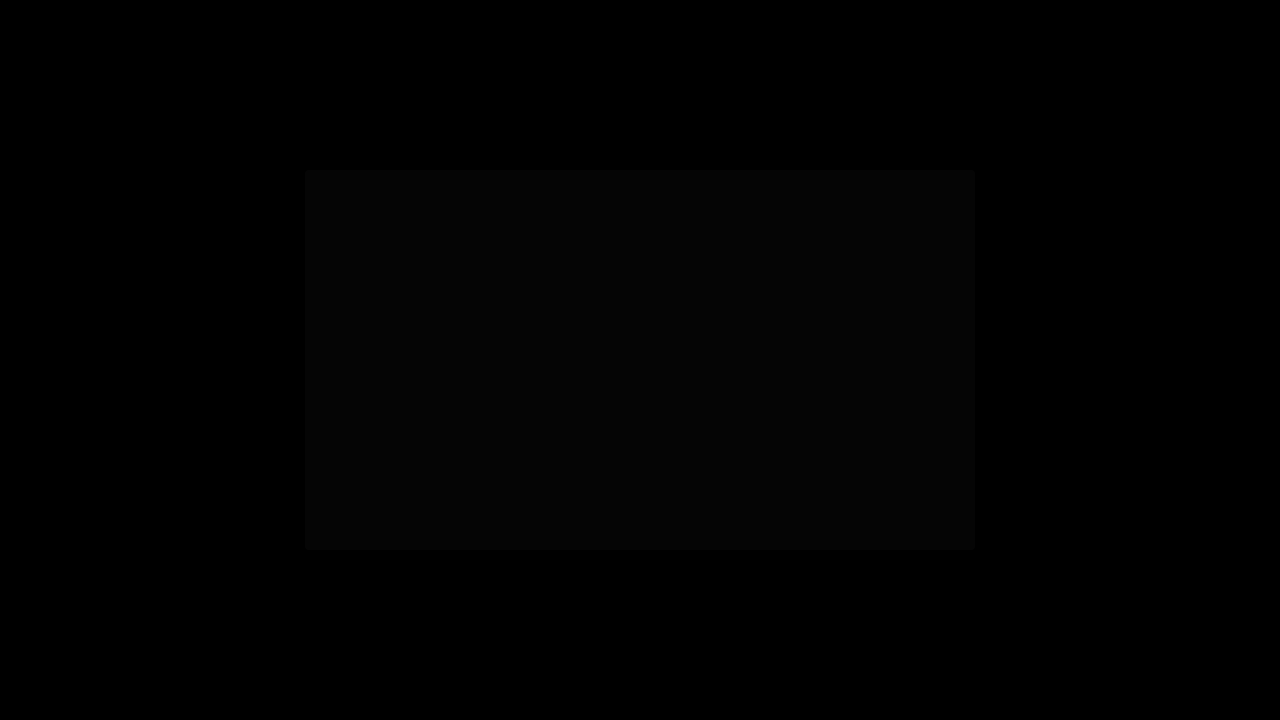

Featured Mars image displayed in full view
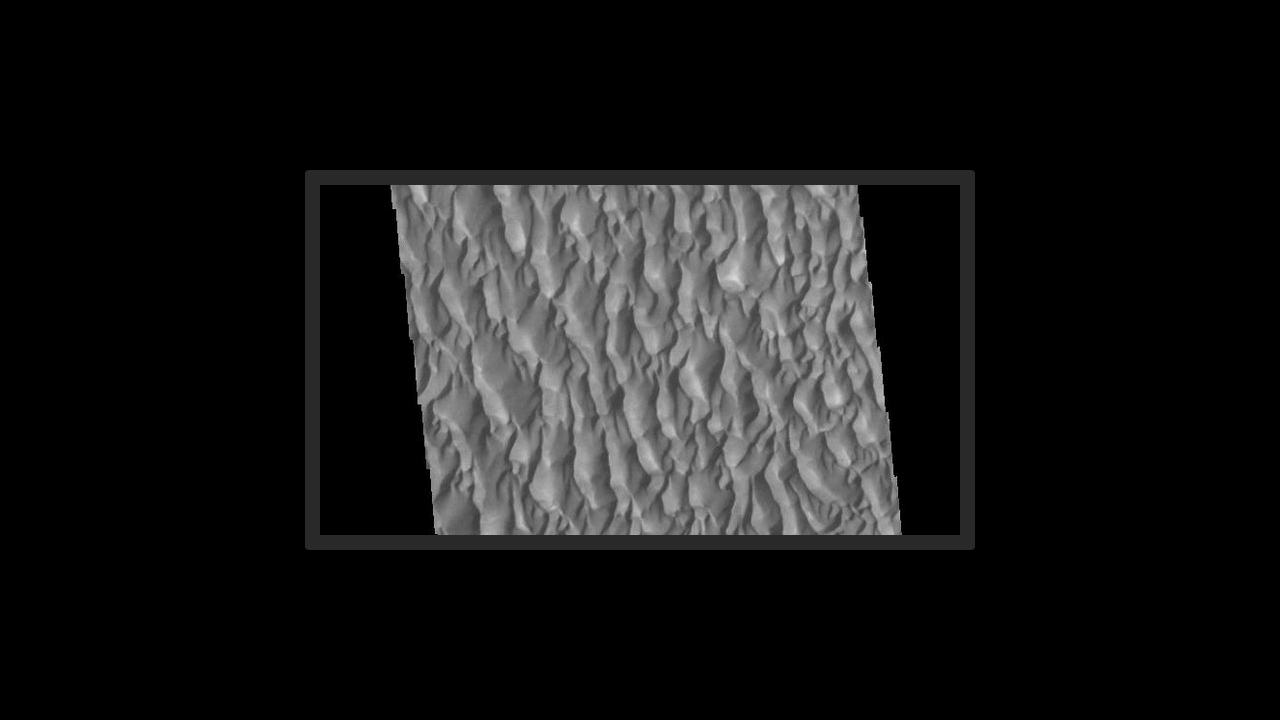

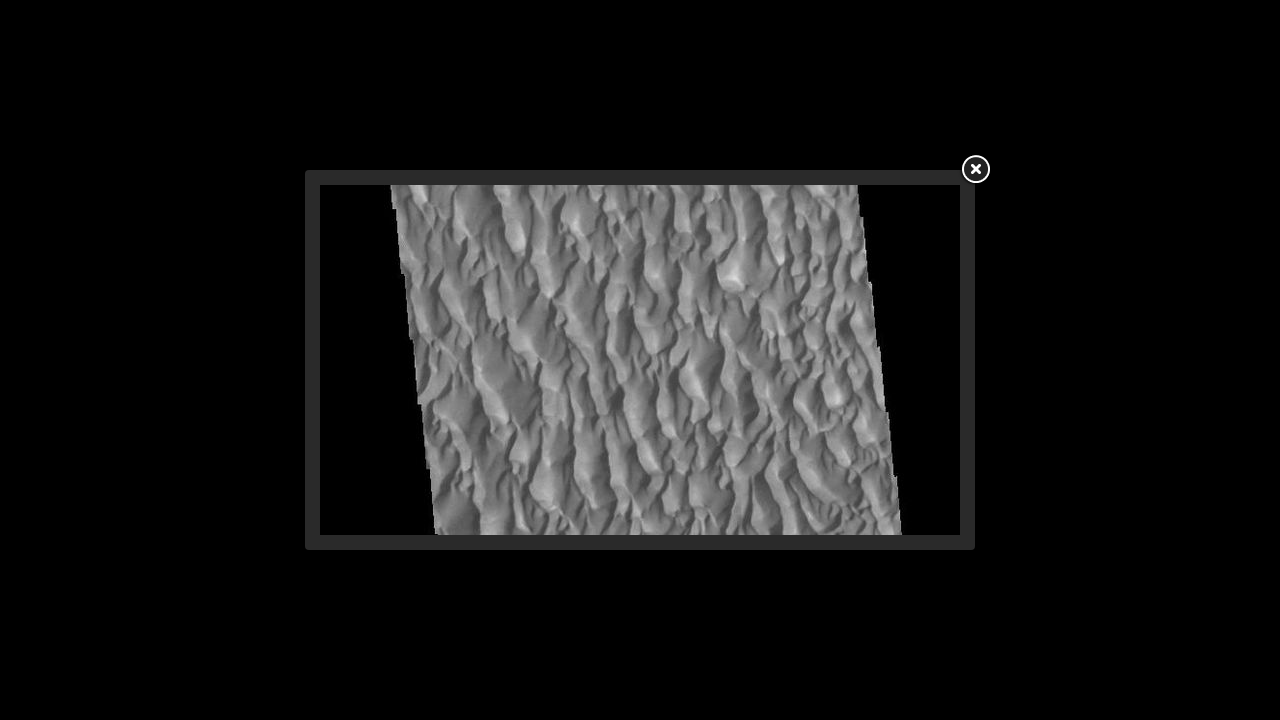